Fills out a practice registration form on demoqa.com with personal details including name, email, gender, phone number, date of birth, subjects, hobbies, address, and state/city selection, then submits the form.

Starting URL: https://demoqa.com/automation-practice-form

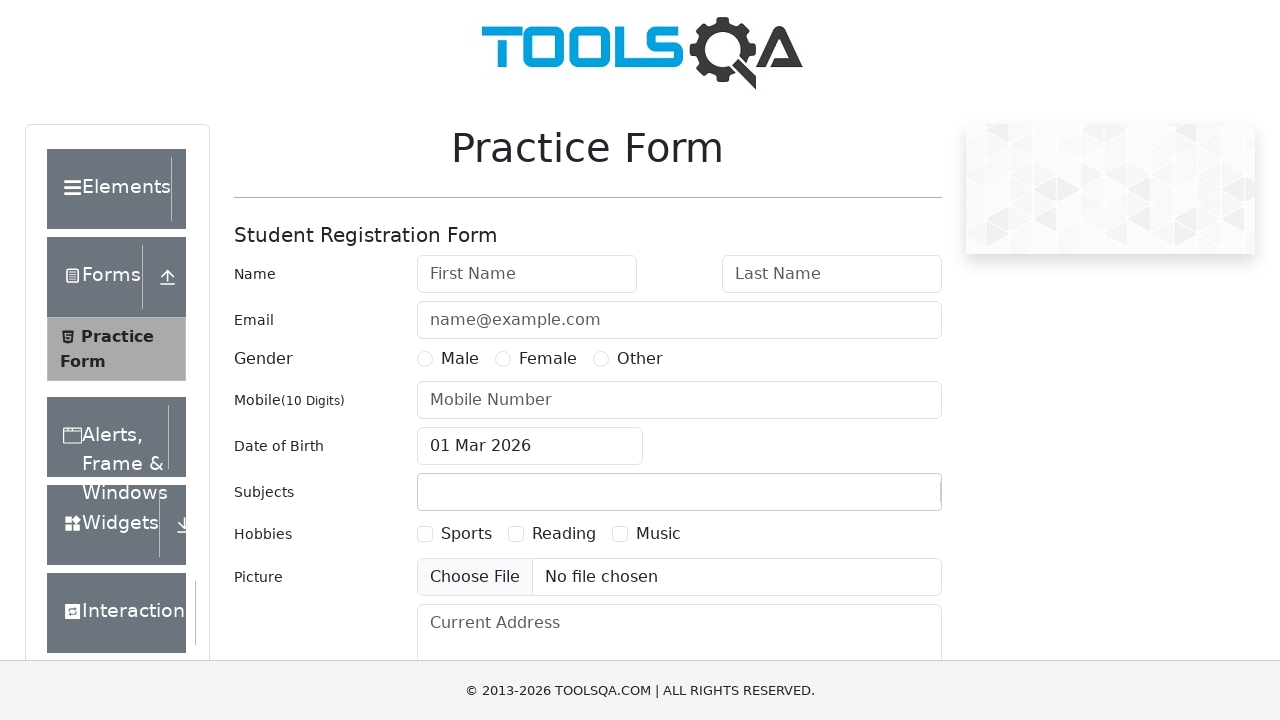

Filled first name field with 'Marcus' on #firstName
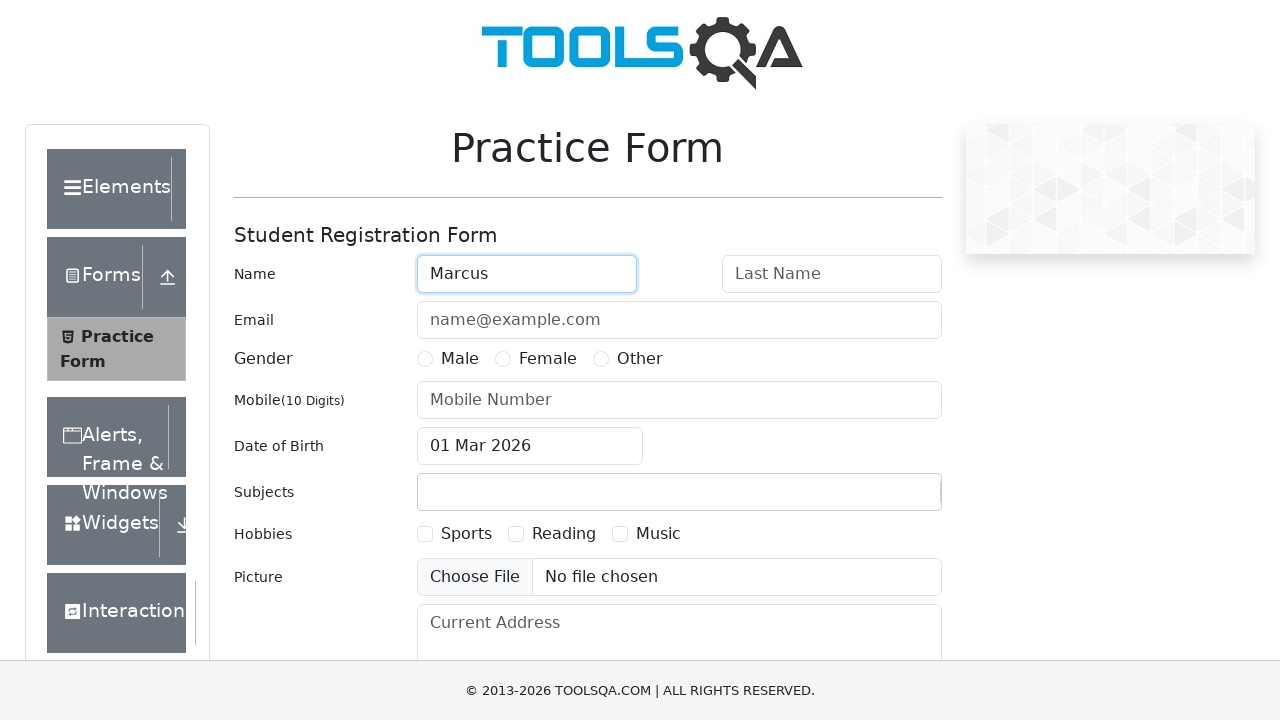

Filled last name field with 'Thompson' on #lastName
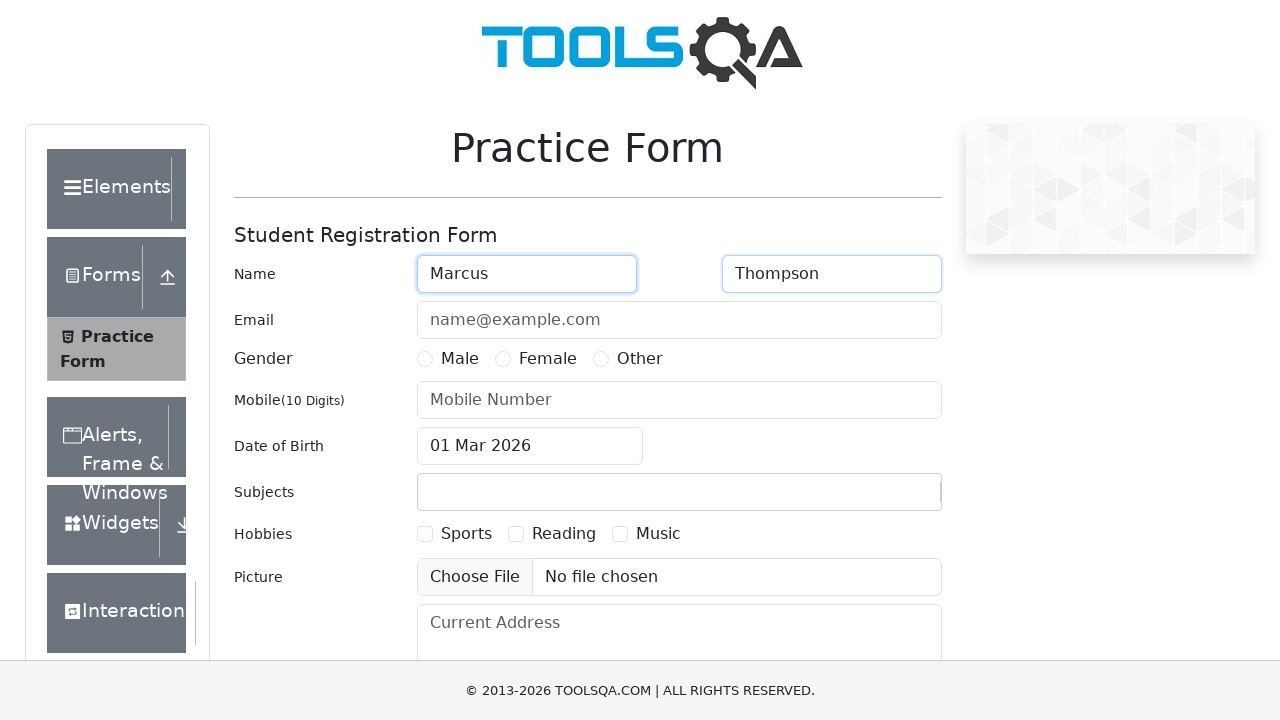

Filled email field with 'marcus.thompson@example.com' on #userEmail
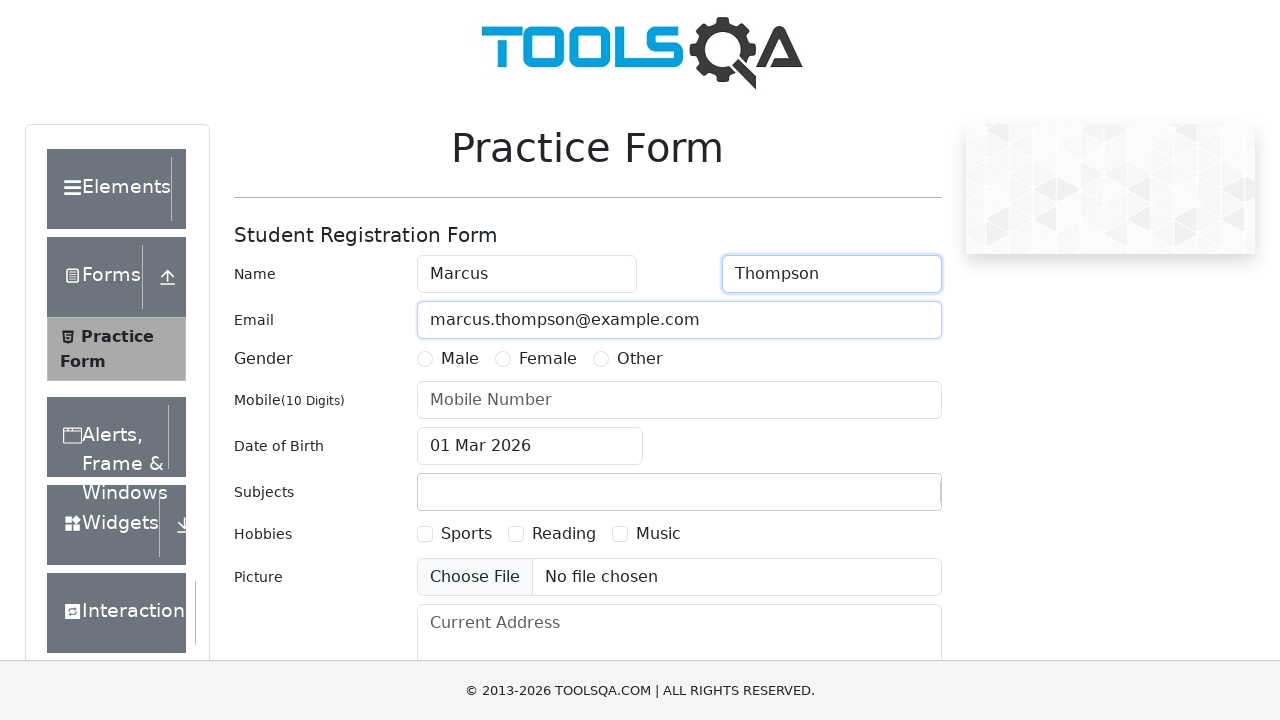

Selected Male gender option at (460, 359) on label[for='gender-radio-1']
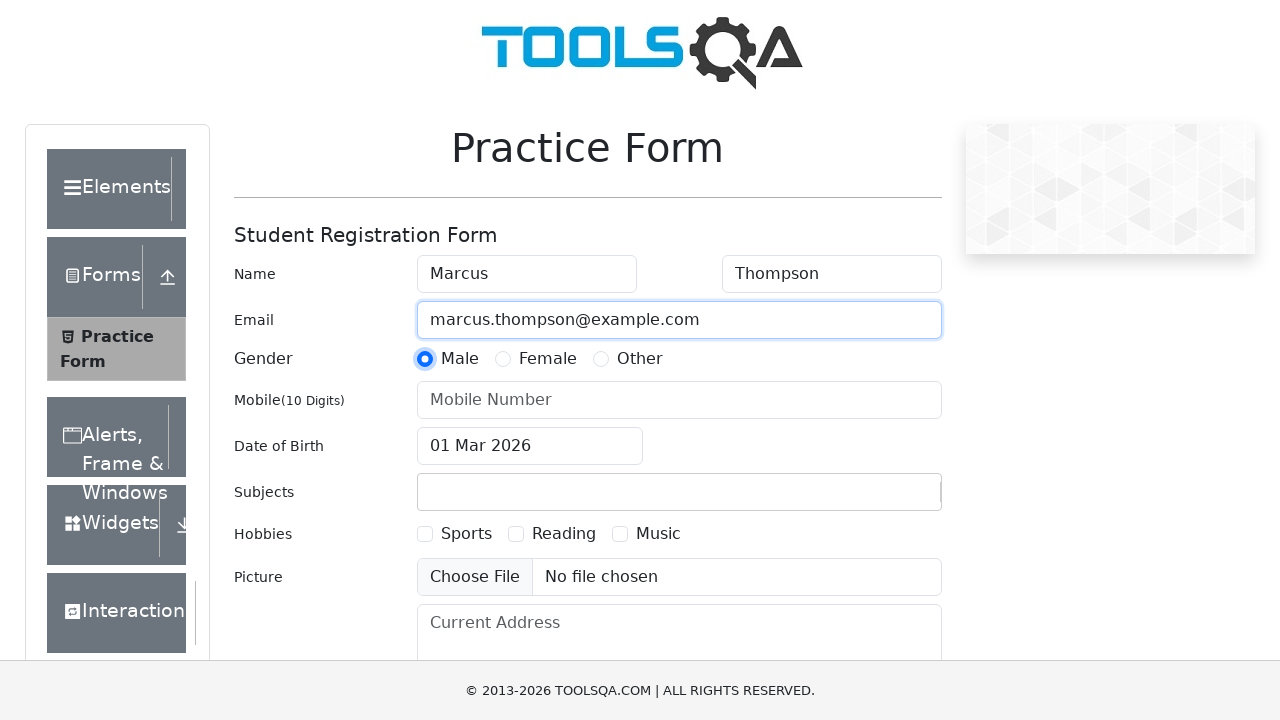

Filled phone number field with '7845123690' on #userNumber
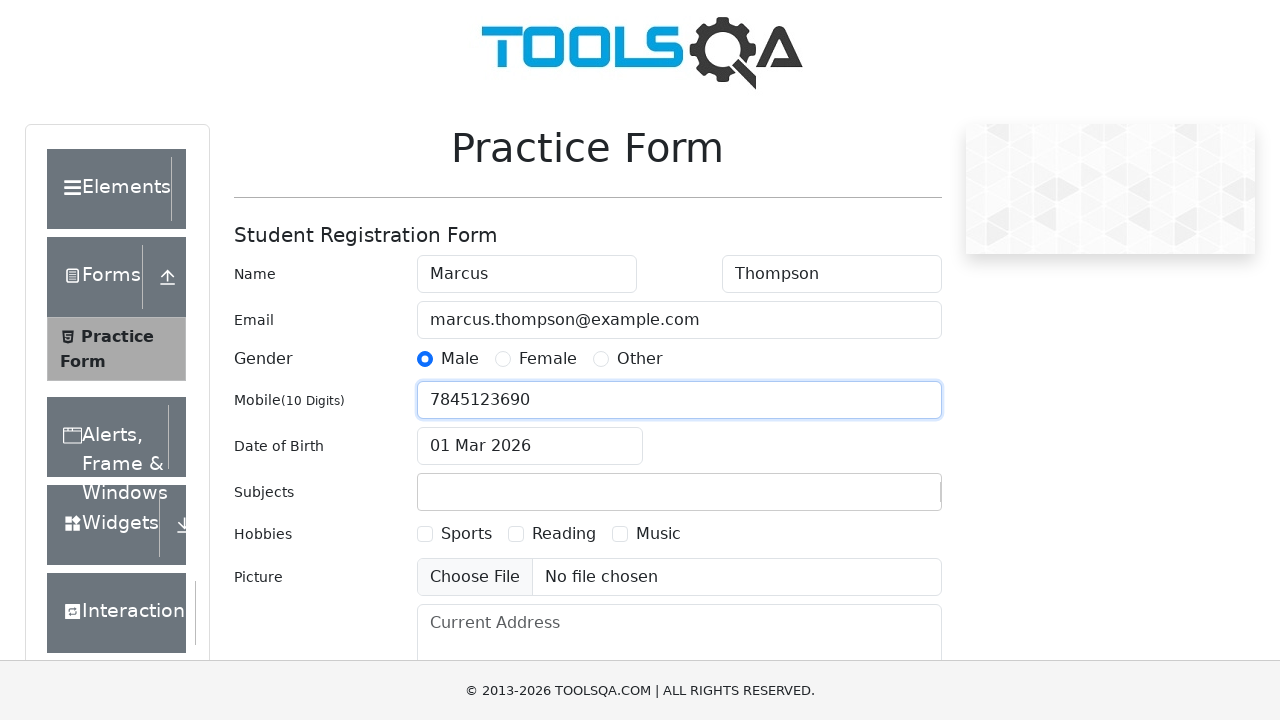

Clicked date of birth input to open datepicker at (530, 446) on #dateOfBirthInput
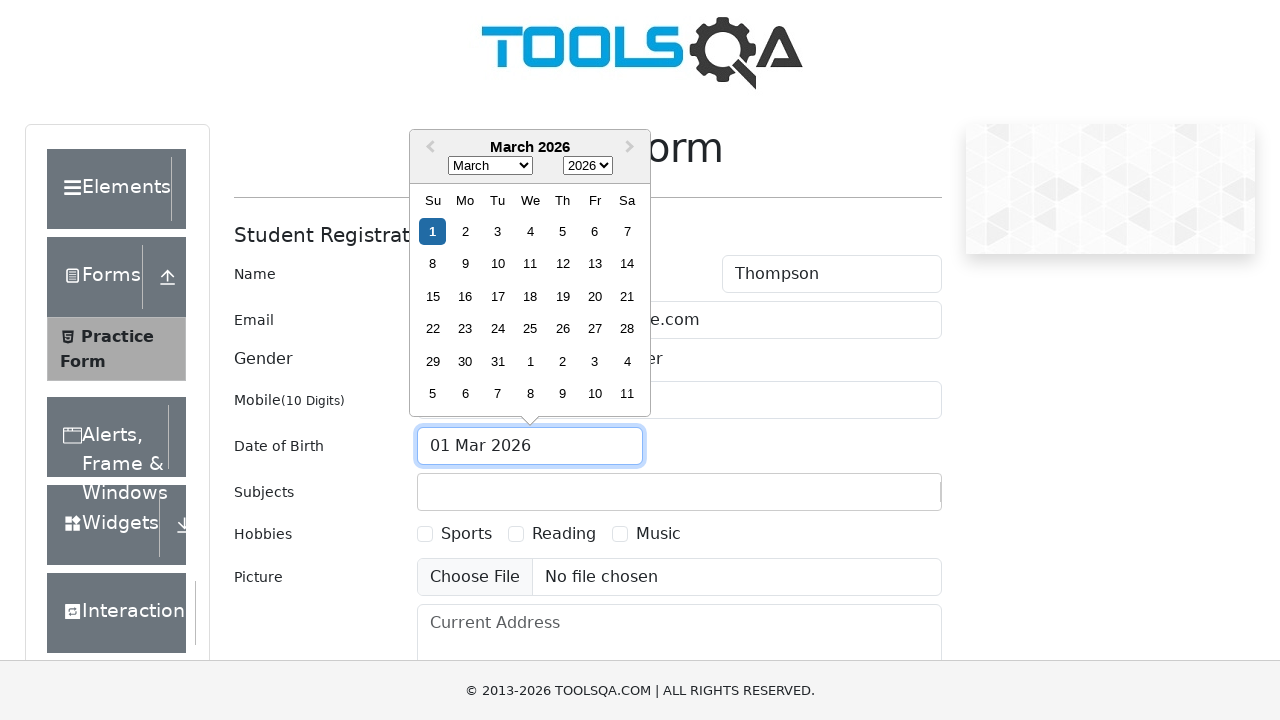

Selected July from month dropdown on .react-datepicker__month-select
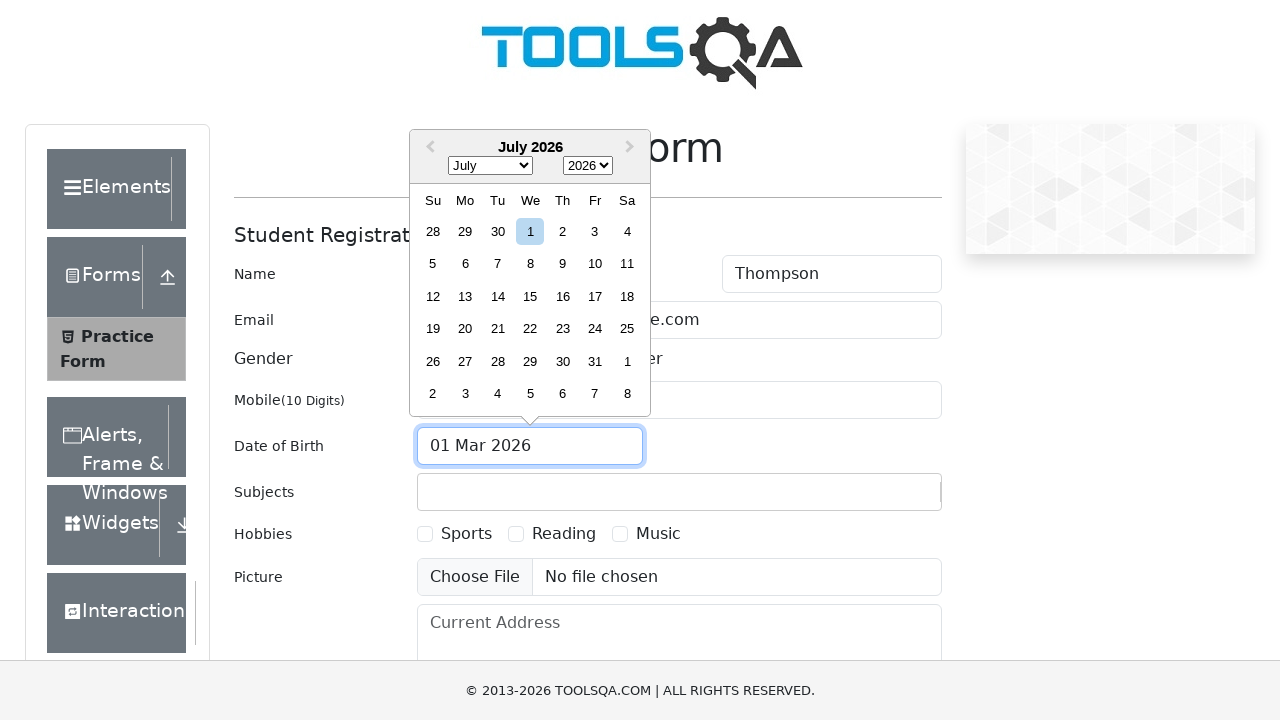

Selected 1996 from year dropdown on .react-datepicker__year-select
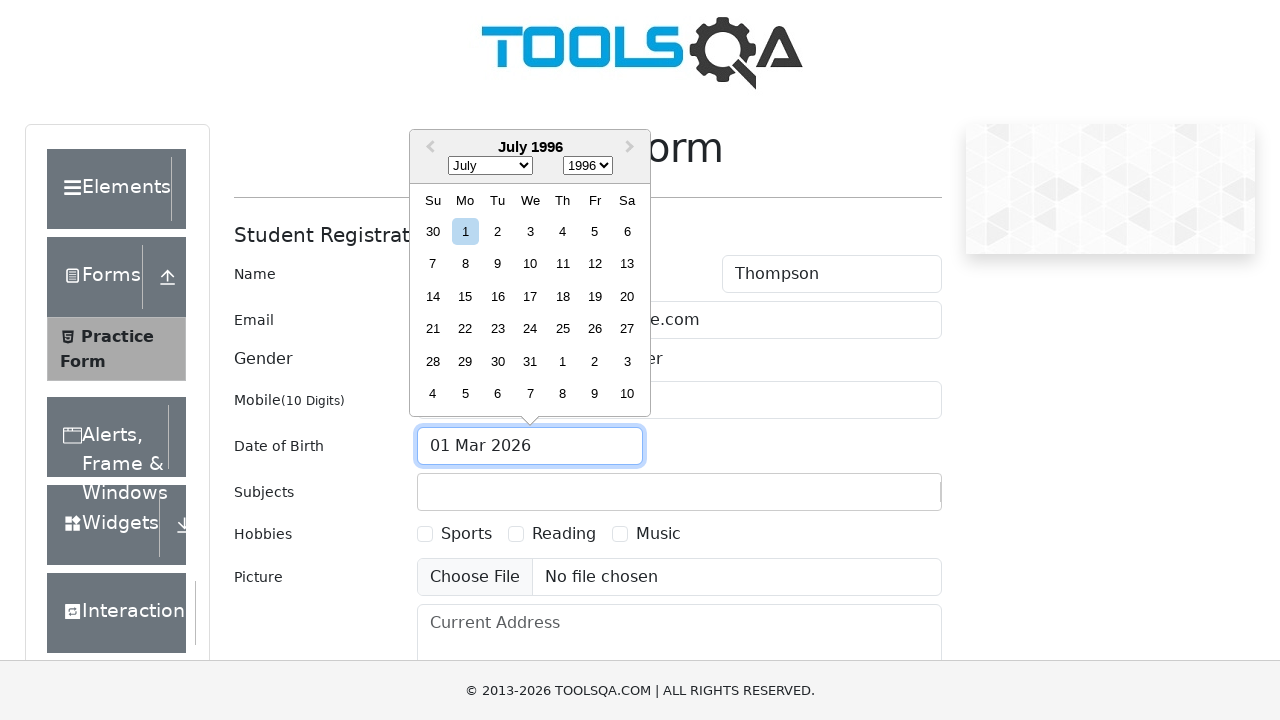

Selected 15th day from datepicker at (465, 296) on .react-datepicker__day--015:not(.react-datepicker__day--outside-month)
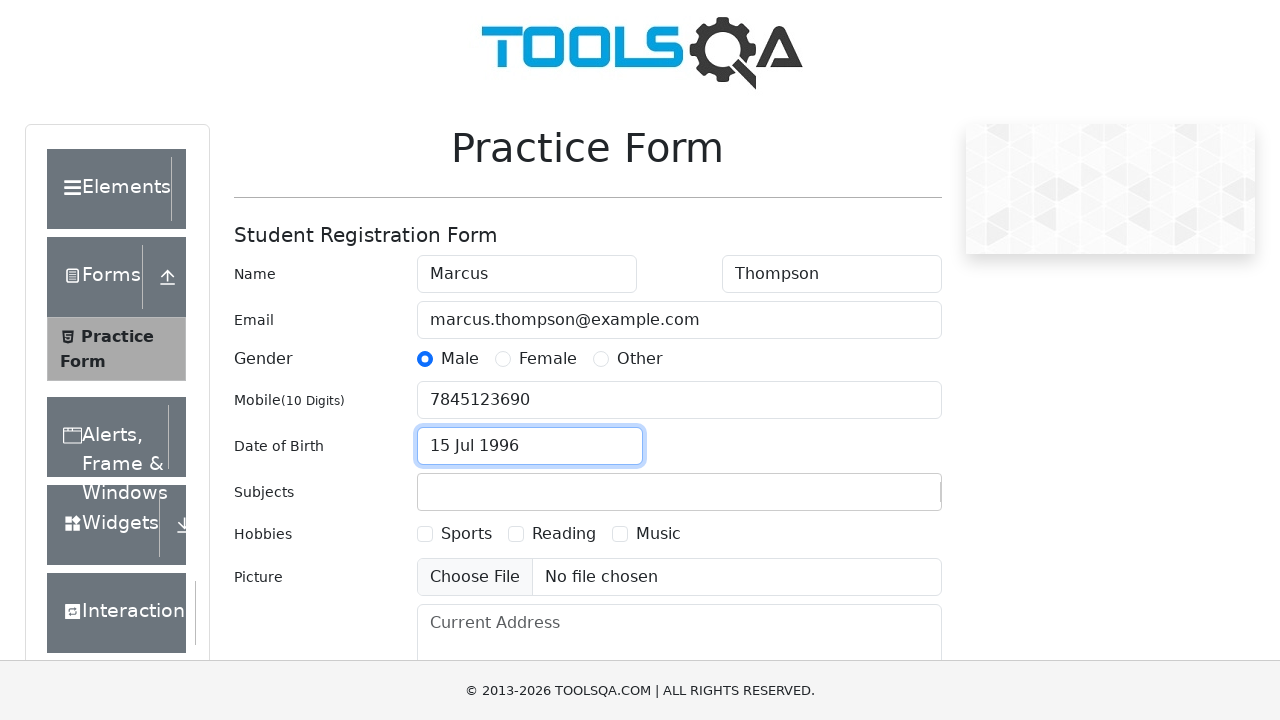

Filled subjects input with 'Maths' on #subjectsInput
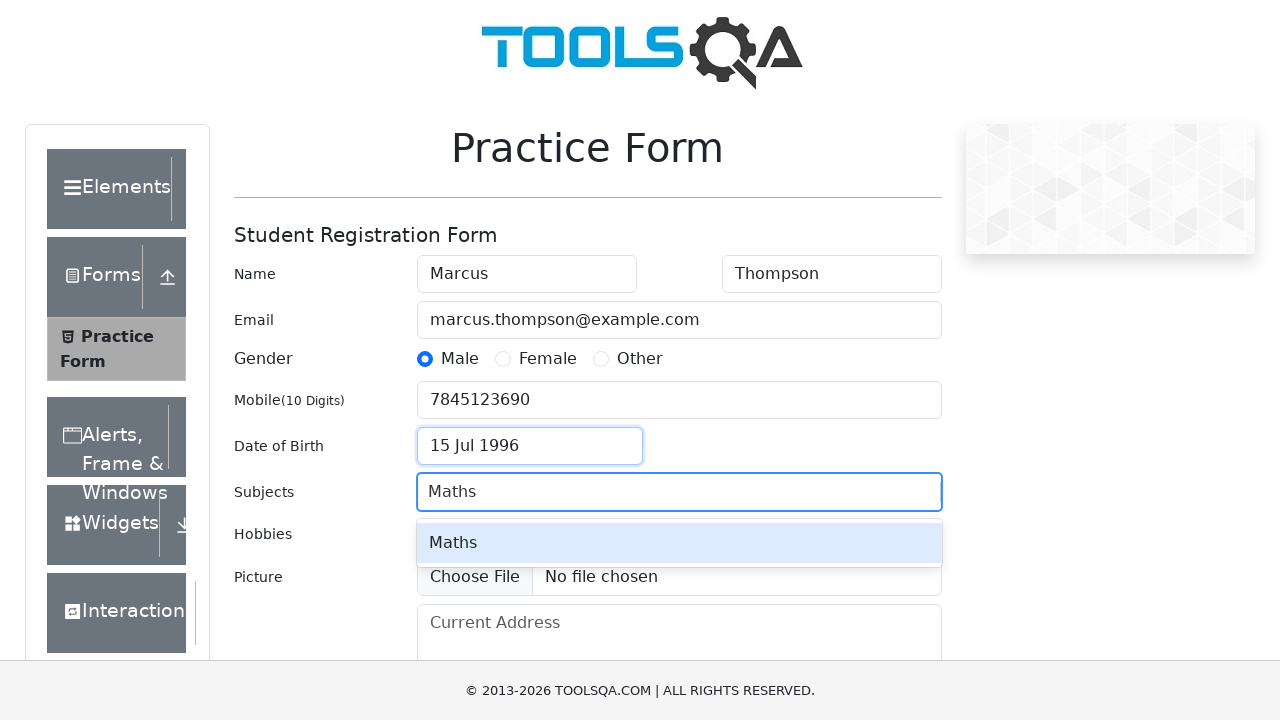

Pressed Enter to confirm subject selection
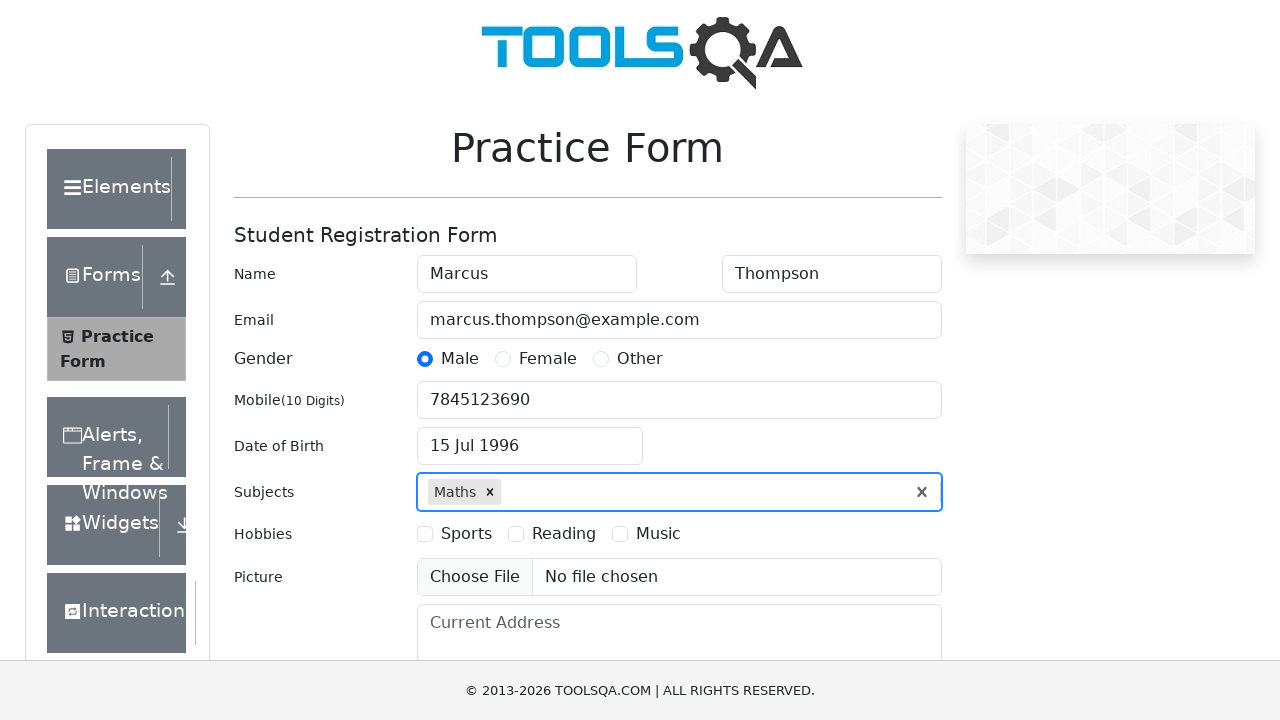

Selected Sports hobby checkbox at (466, 534) on #hobbiesWrapper >> text=Sports
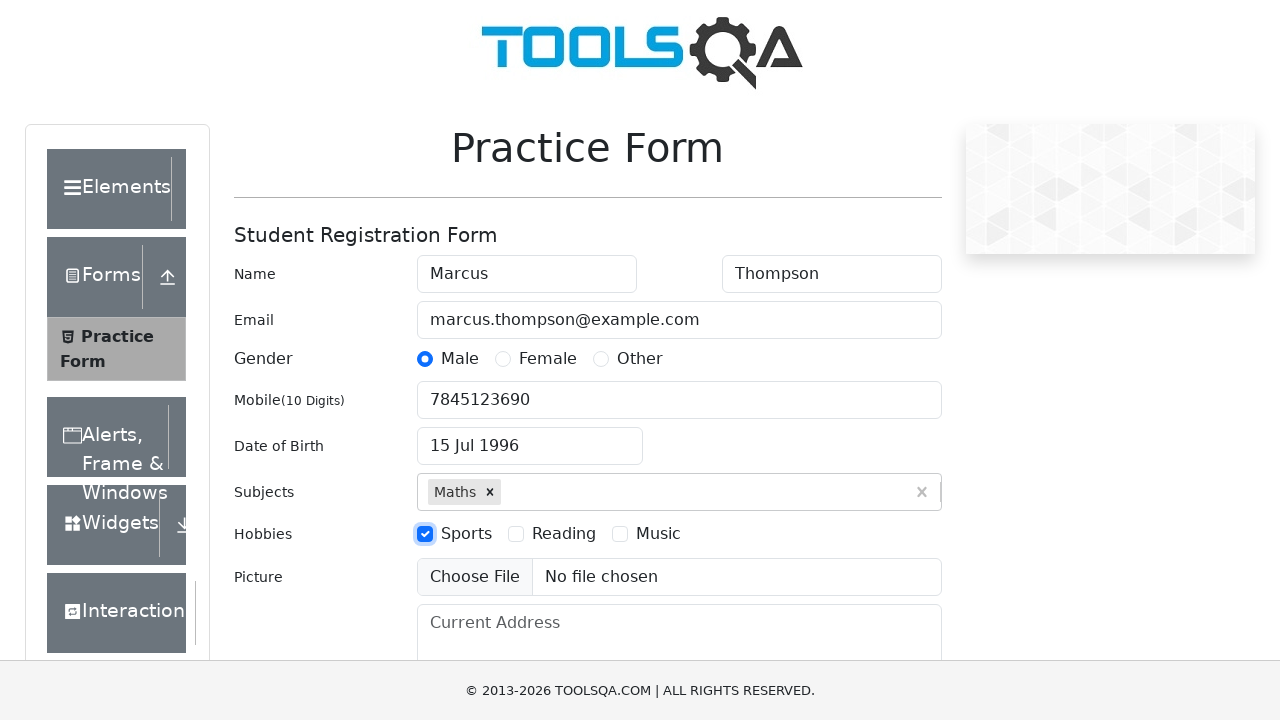

Filled current address field with '456 Oak Avenue, Springfield, IL 62704' on #currentAddress
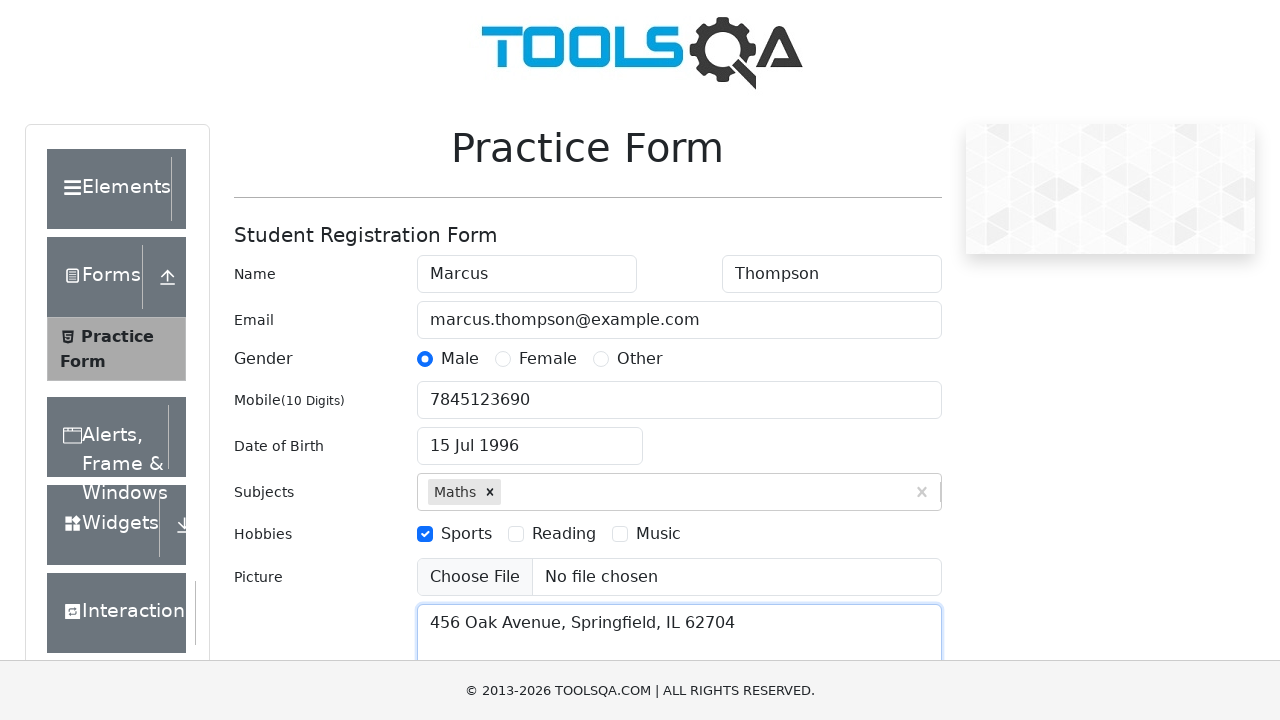

Clicked state dropdown to open it at (527, 437) on #state
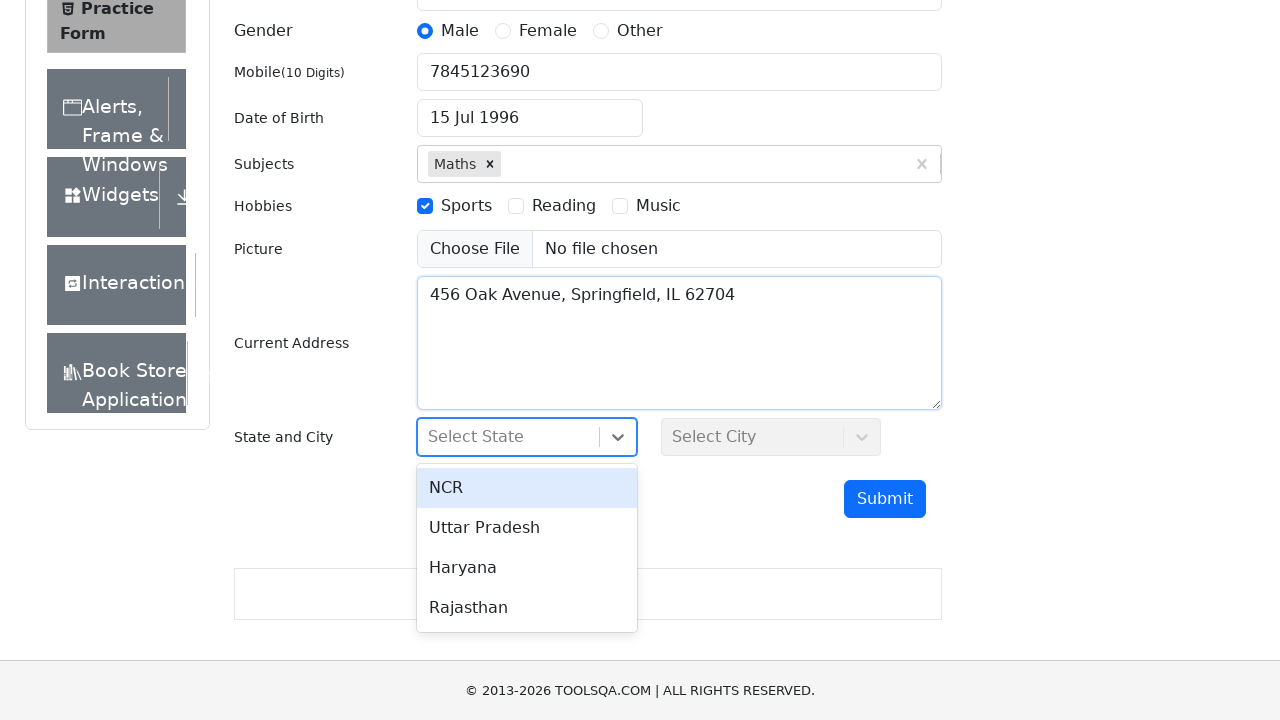

Selected Uttar Pradesh from state dropdown at (527, 528) on #stateCity-wrapper >> text=Uttar Pradesh
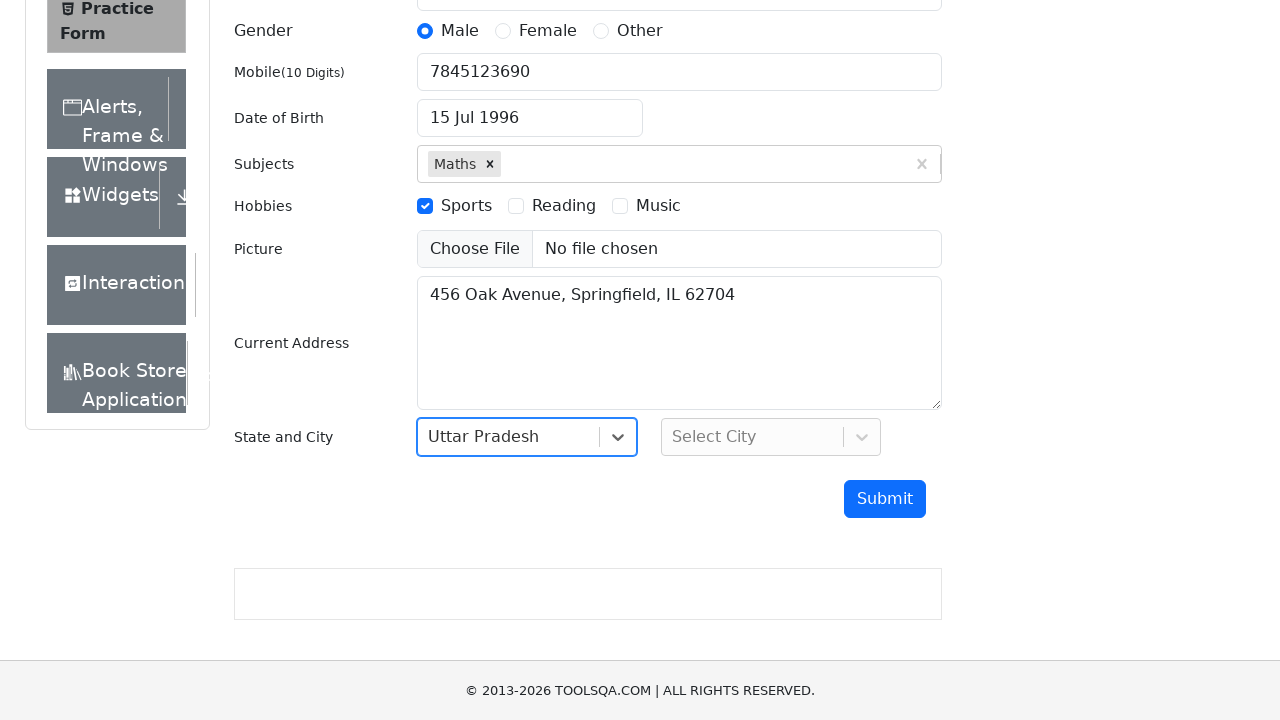

Clicked city dropdown to open it at (771, 437) on #city
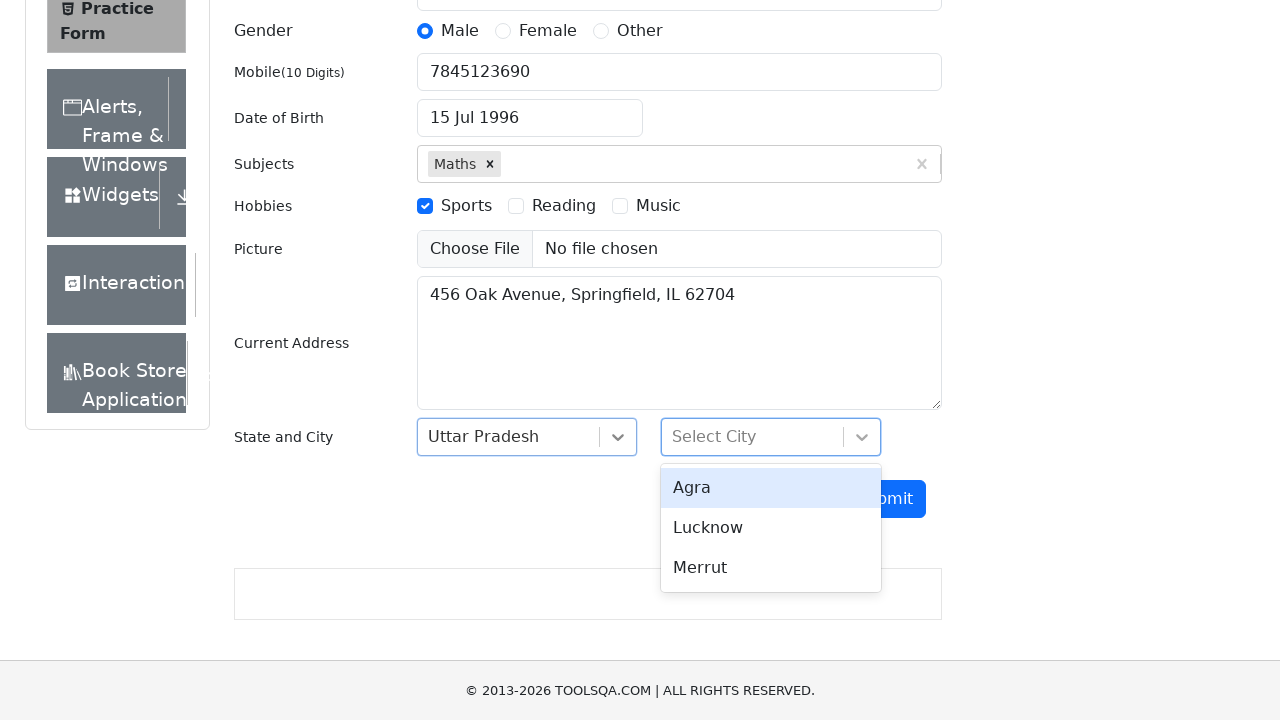

Selected Lucknow from city dropdown at (771, 528) on #stateCity-wrapper >> text=Lucknow
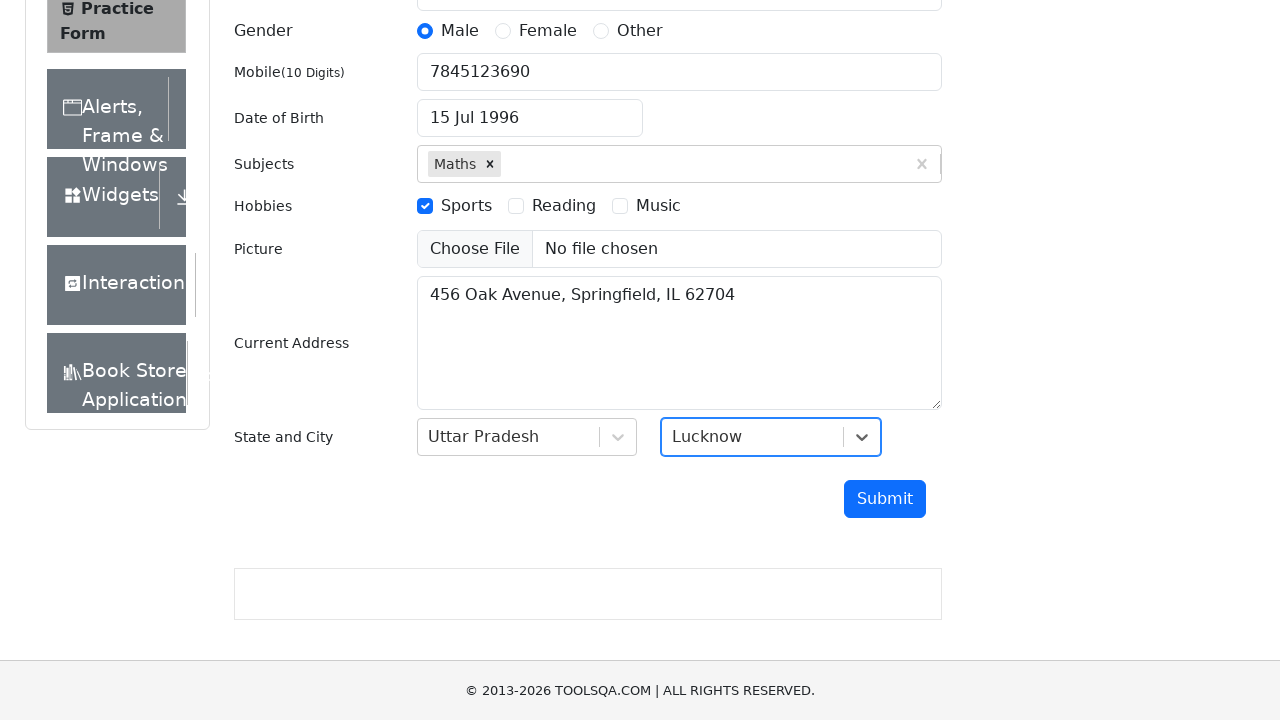

Clicked submit button to submit the form at (885, 499) on #submit
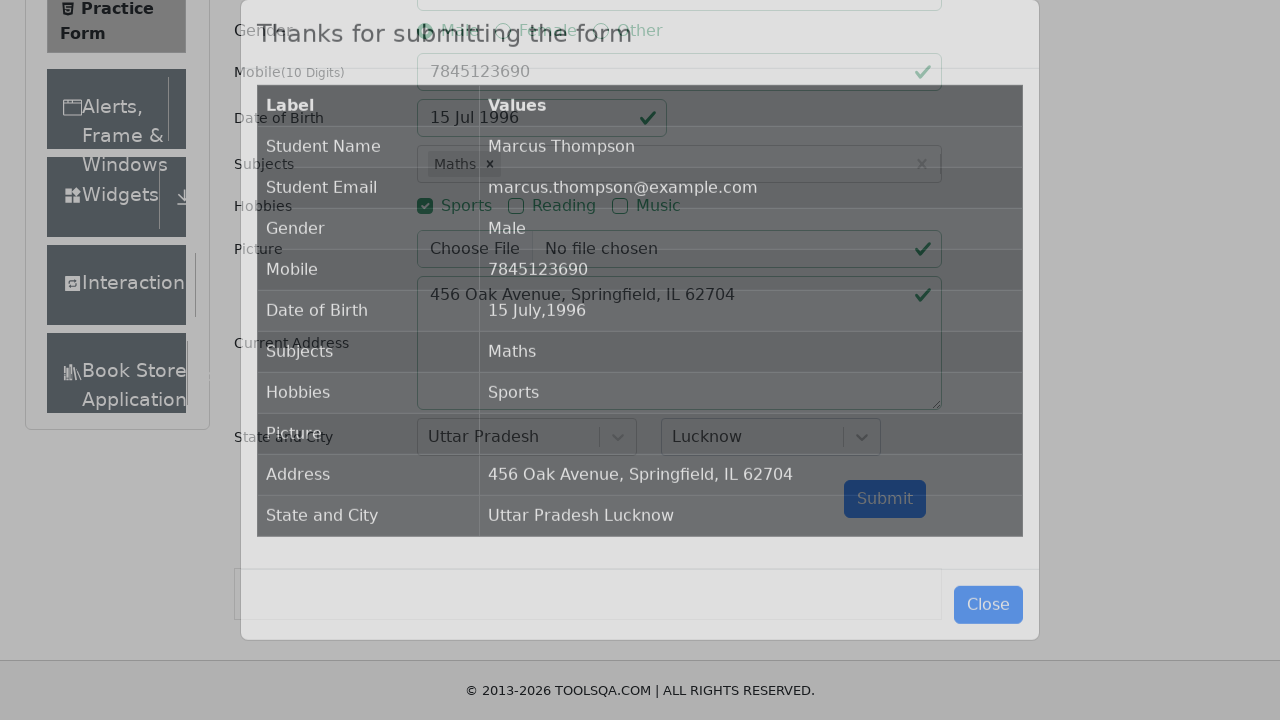

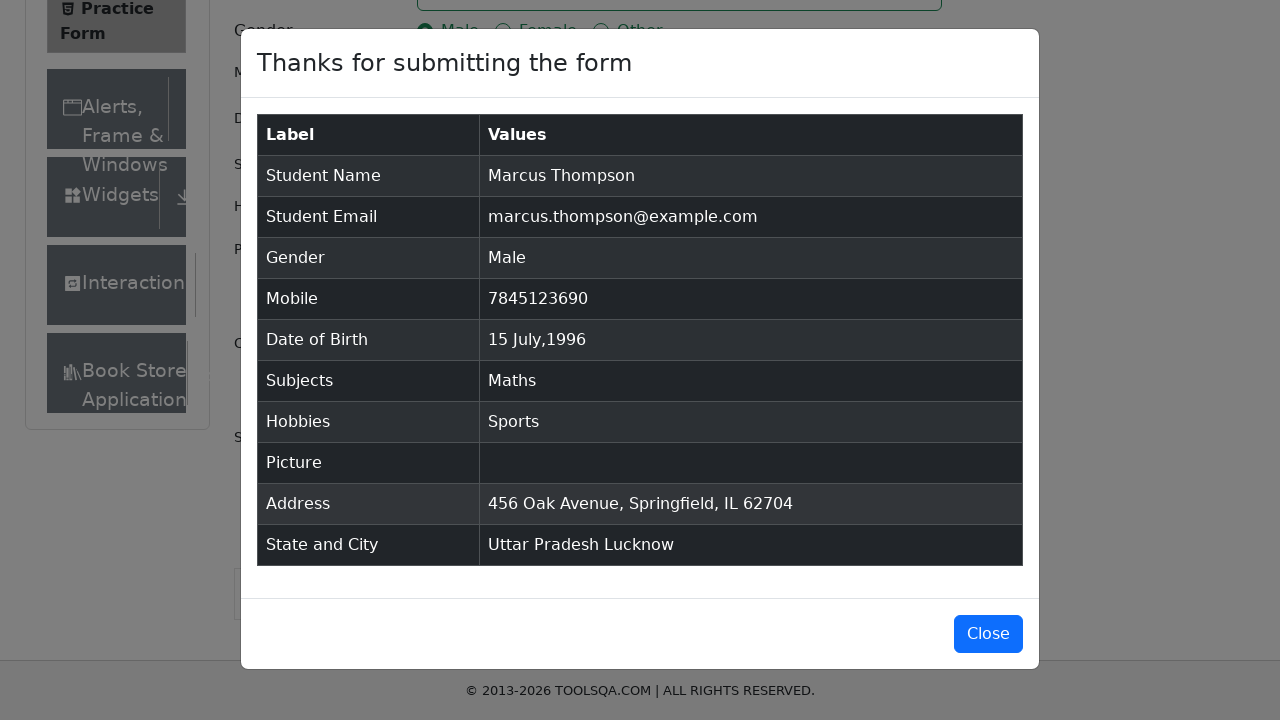